Tests dropdown selection functionality by selecting options using different methods (index, value, and visible text) and verifying the dropdown contents

Starting URL: https://the-internet.herokuapp.com/dropdown

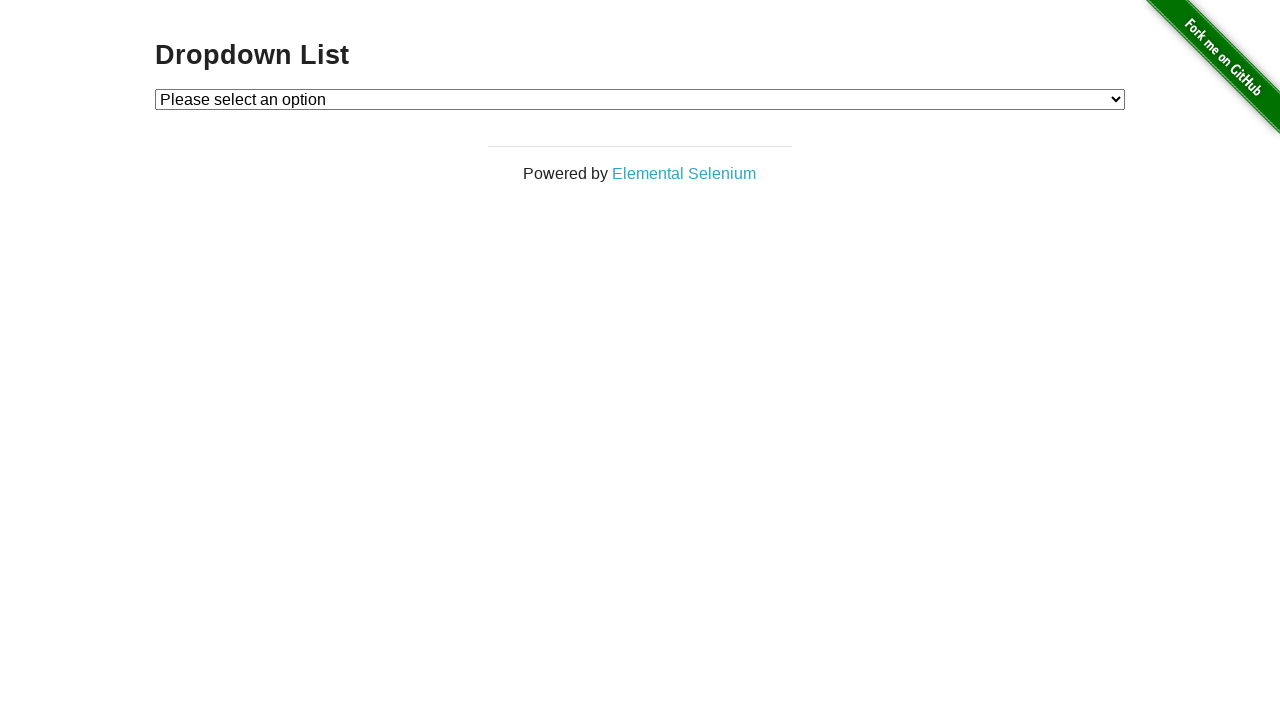

Located dropdown element with id 'dropdown'
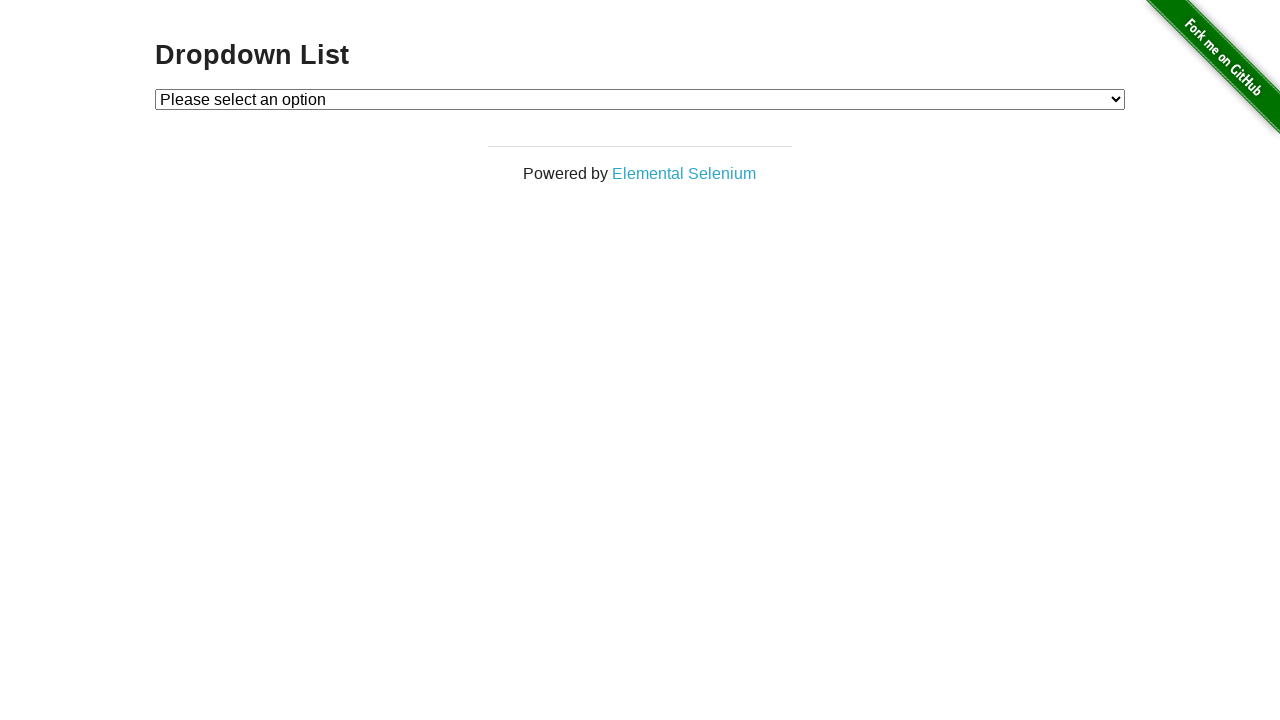

Selected dropdown option by index 1 on #dropdown
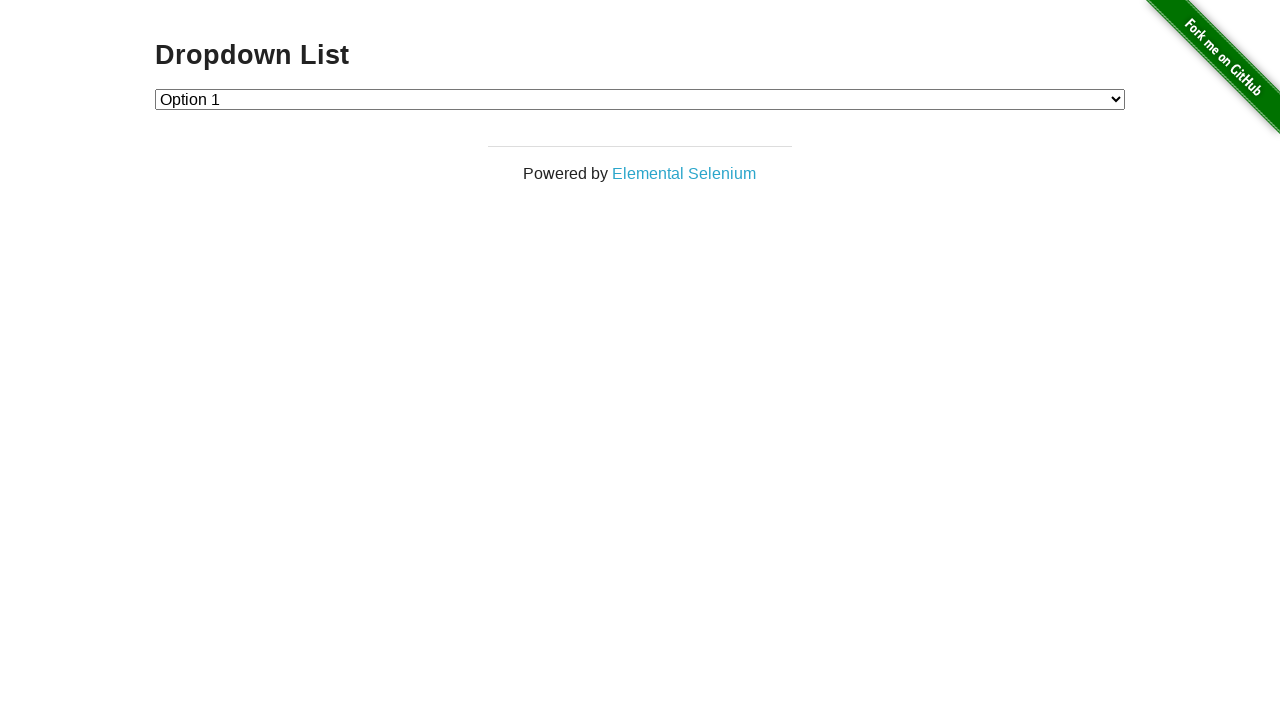

Selected dropdown option with value '2' on #dropdown
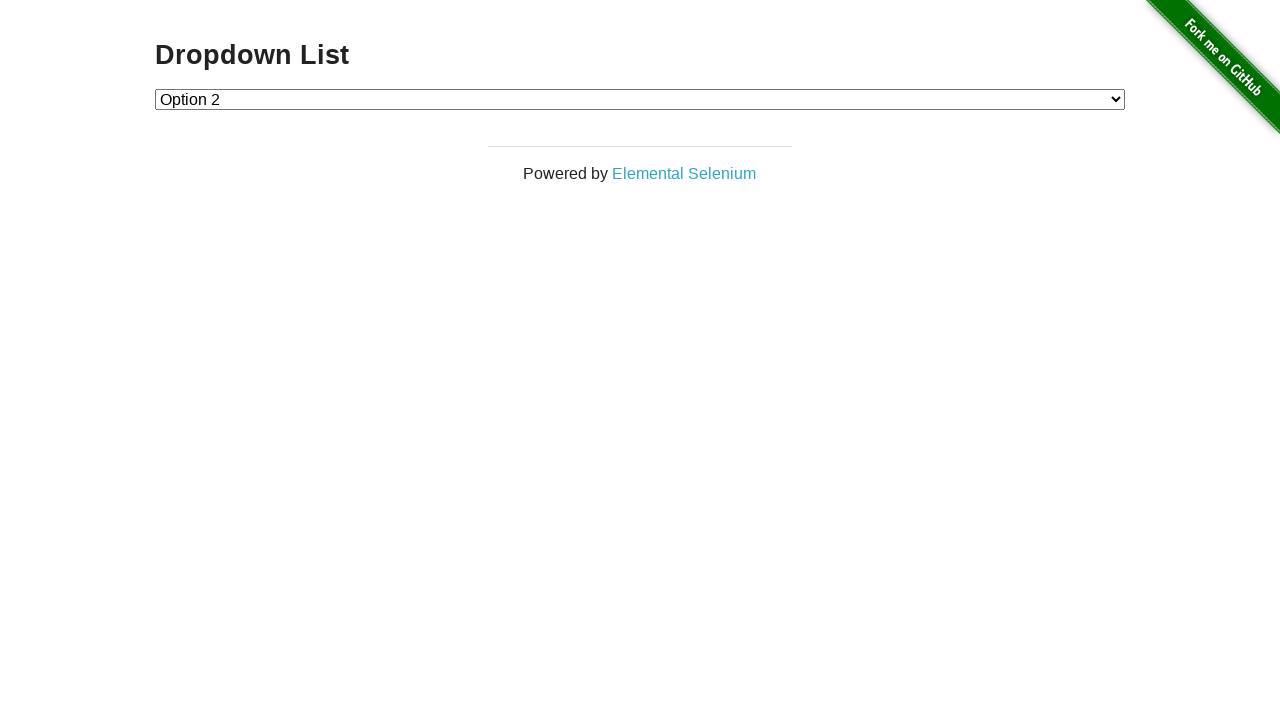

Selected dropdown option with label 'Option 1' on #dropdown
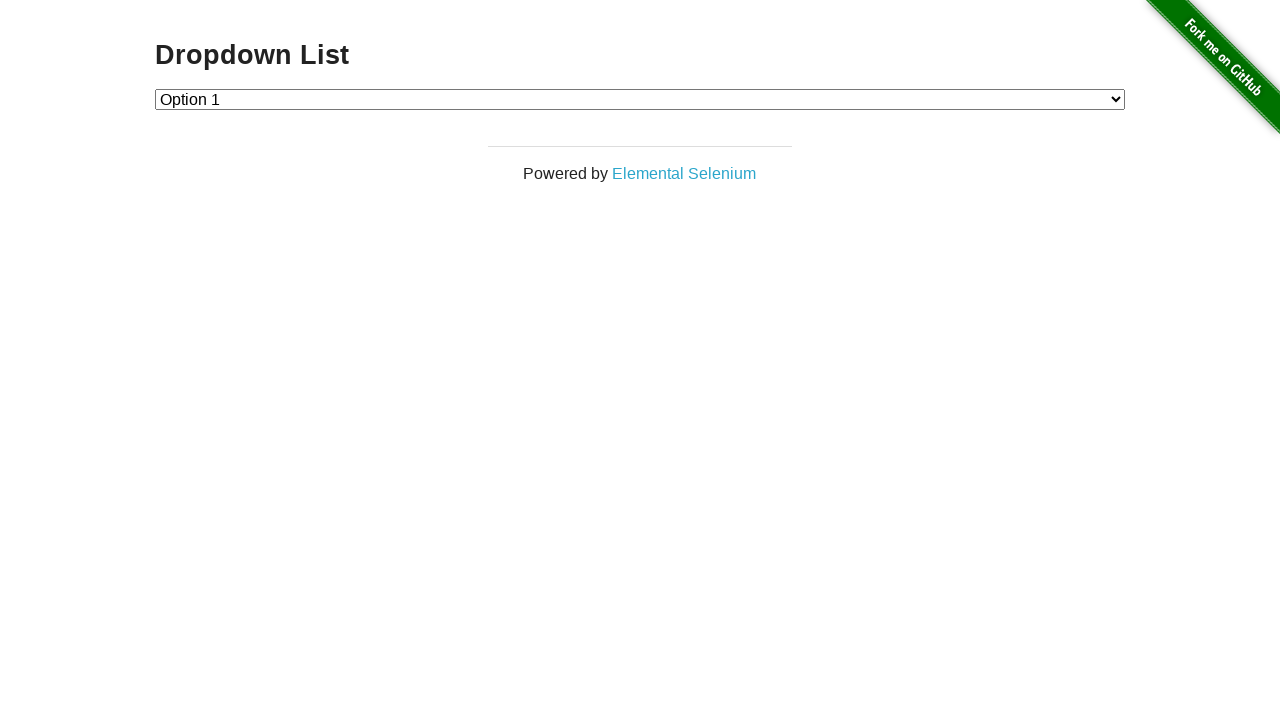

Located all dropdown options
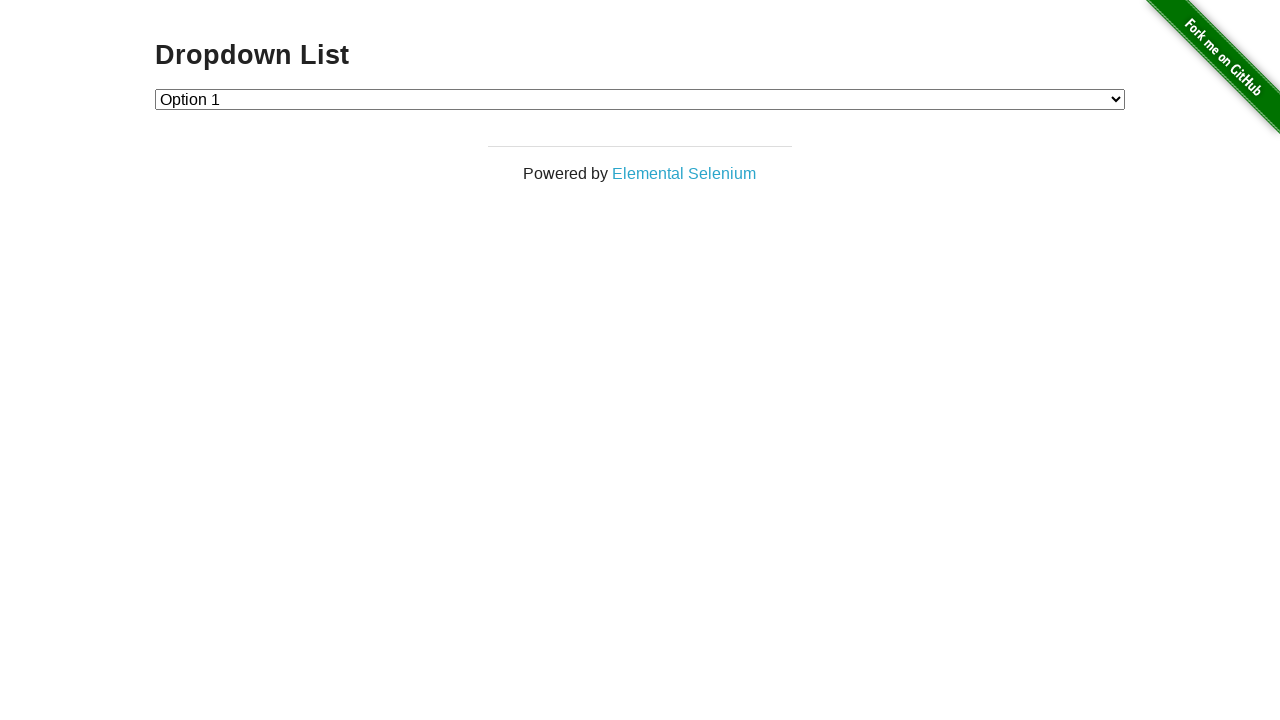

Counted dropdown options: 3 total
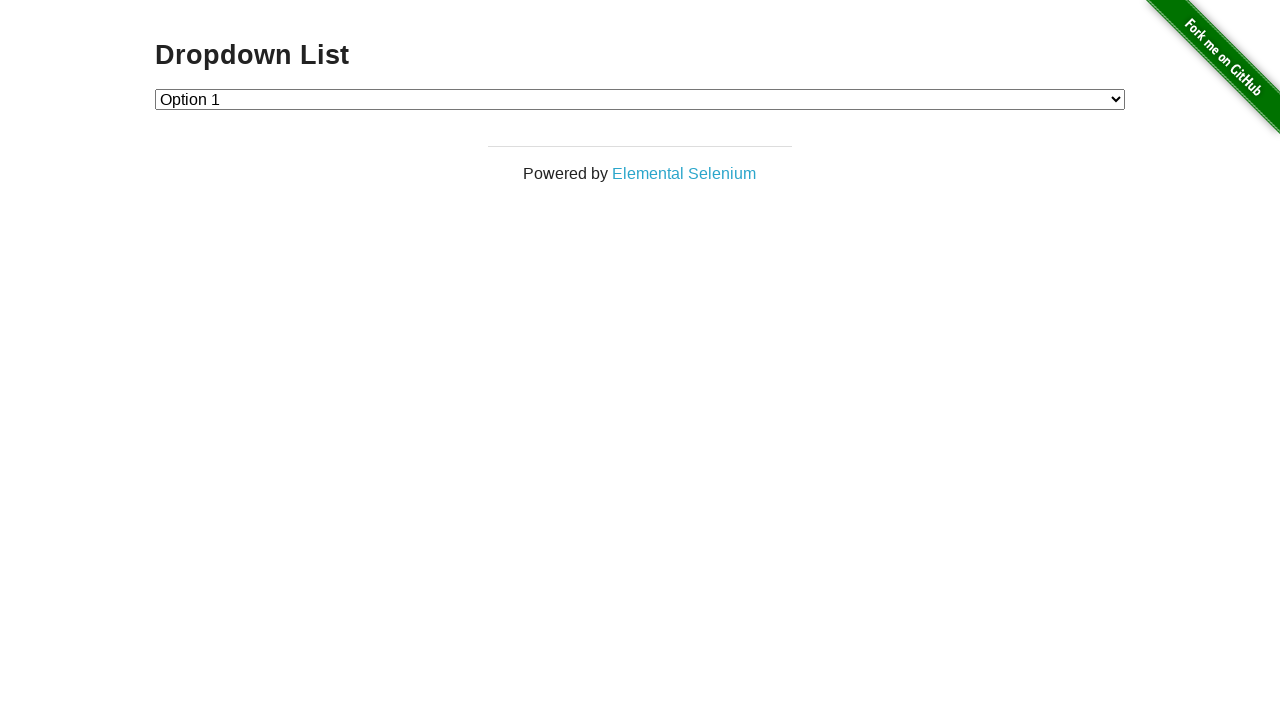

Verified dropdown option count assertion passed: 3 != 4
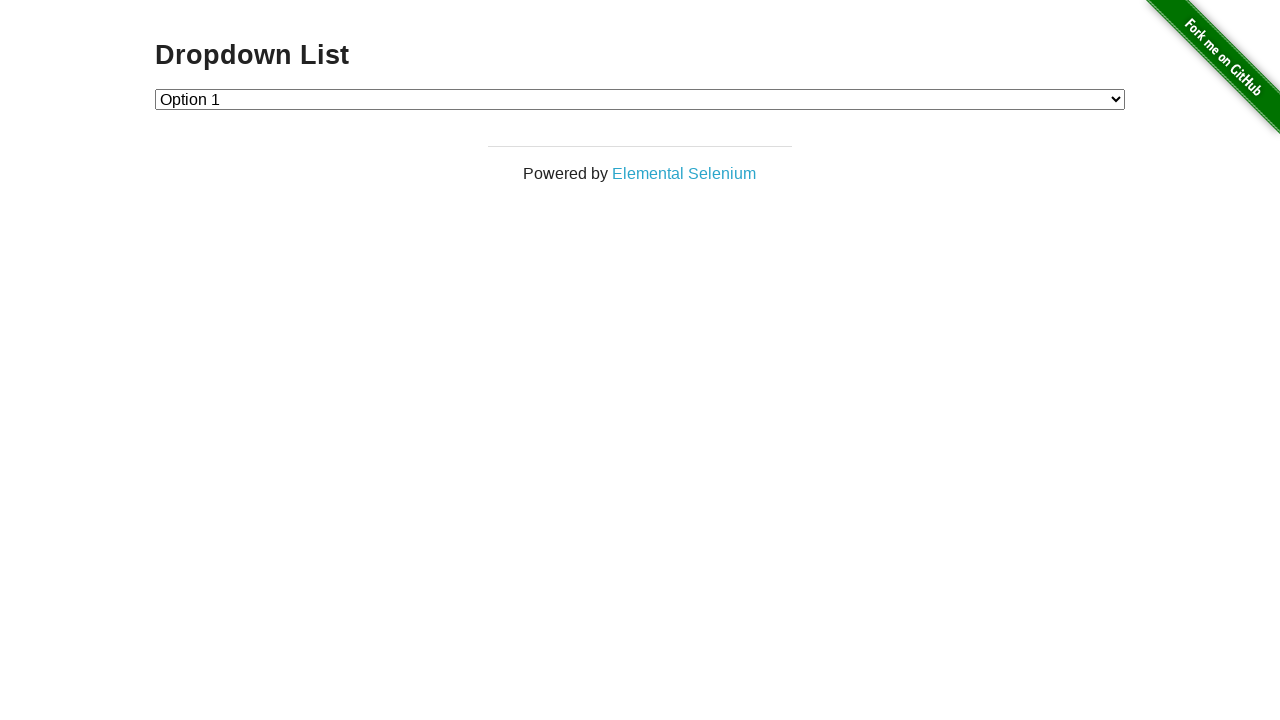

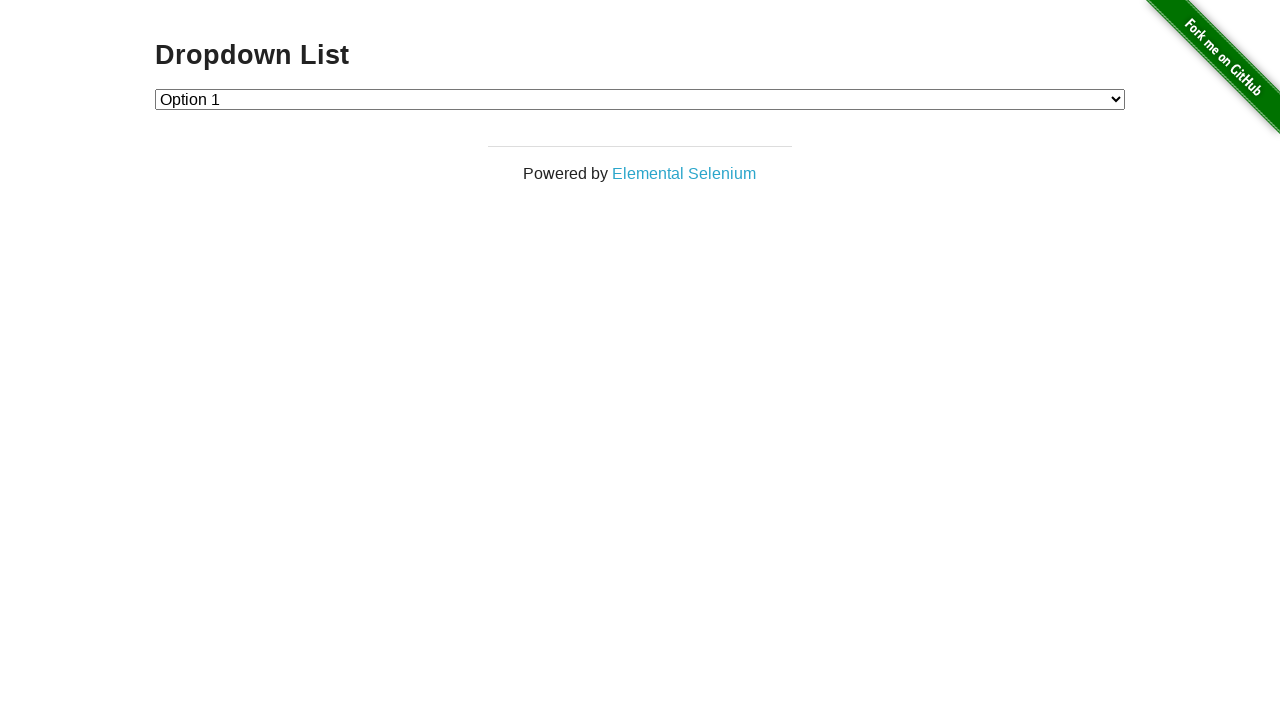